Tests alert popup handling by triggering both alert and confirm dialogs, reading their text, and accepting/dismissing them

Starting URL: https://rahulshettyacademy.com/AutomationPractice/

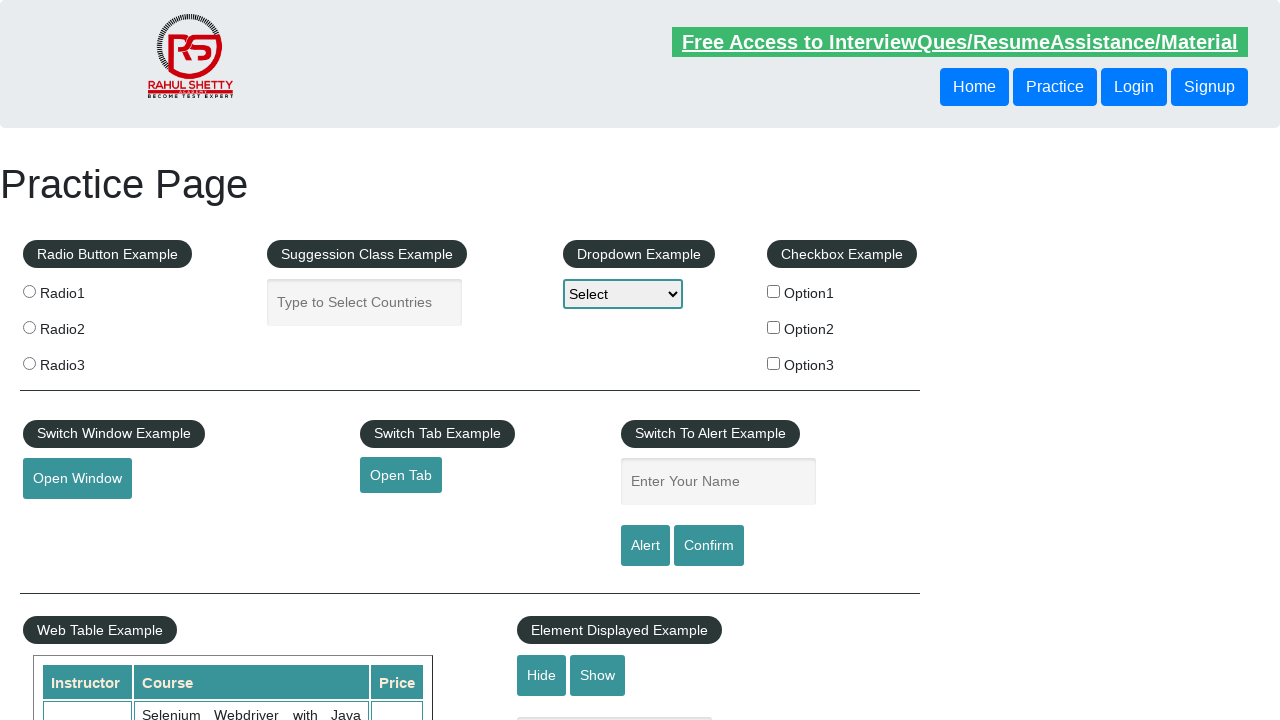

Filled name field with 'suraj' on #name
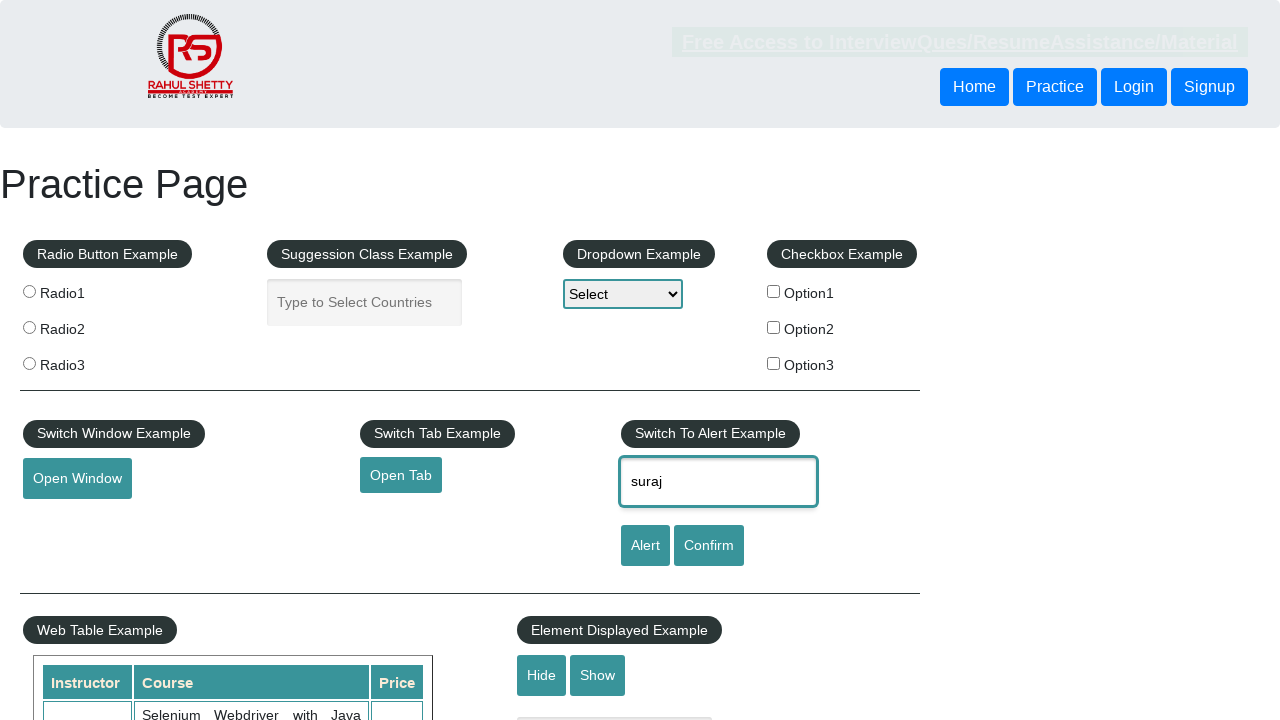

Clicked alert button to trigger alert dialog at (645, 546) on #alertbtn
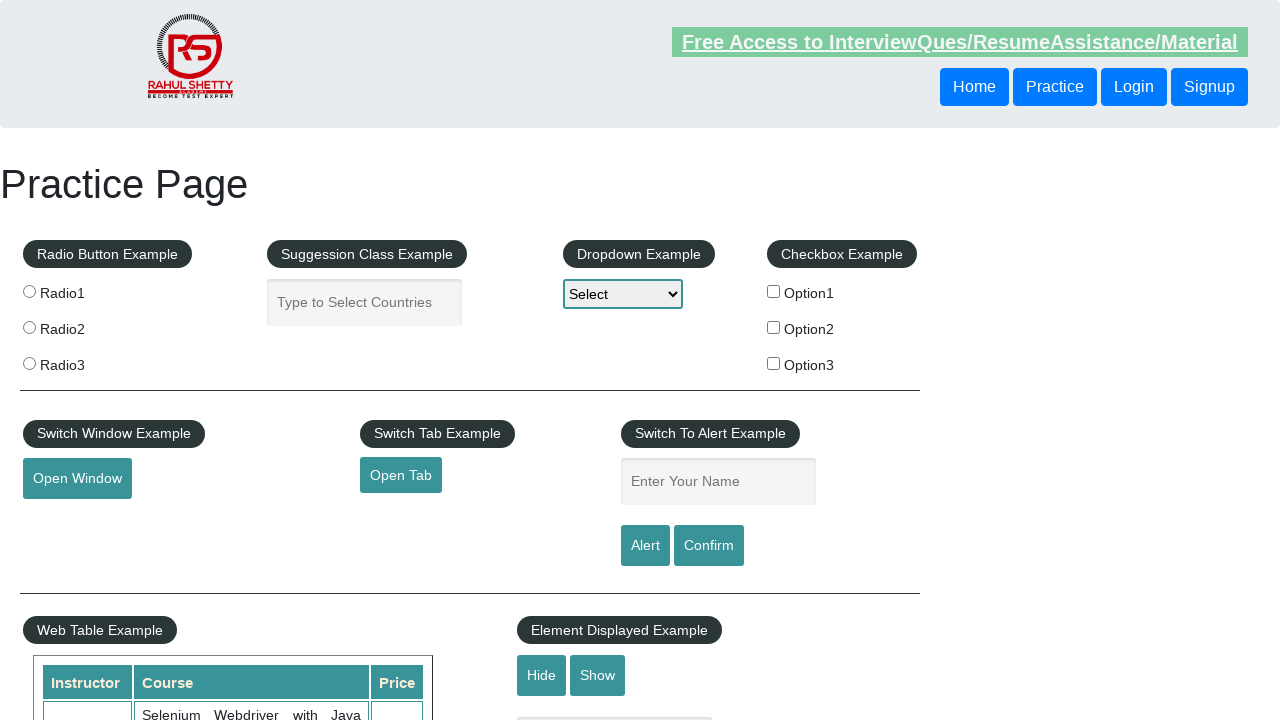

Alert dialog accepted
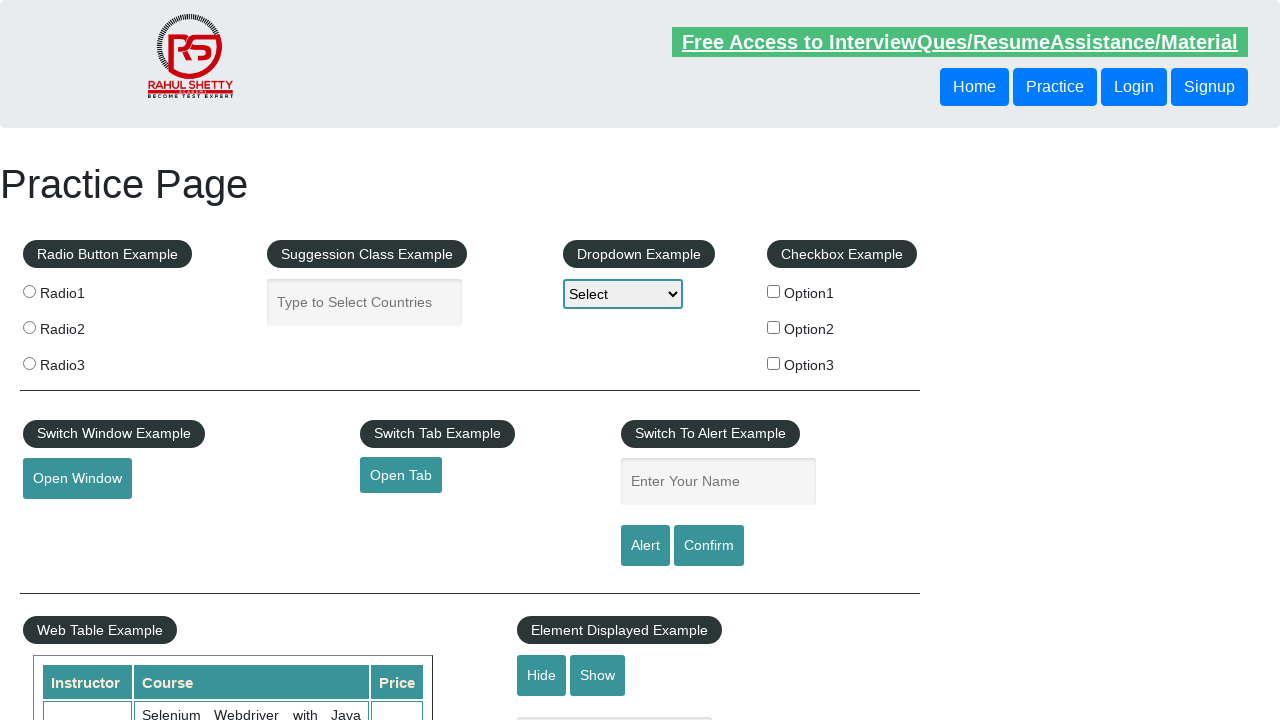

Clicked confirm button to trigger confirmation dialog at (709, 546) on #confirmbtn
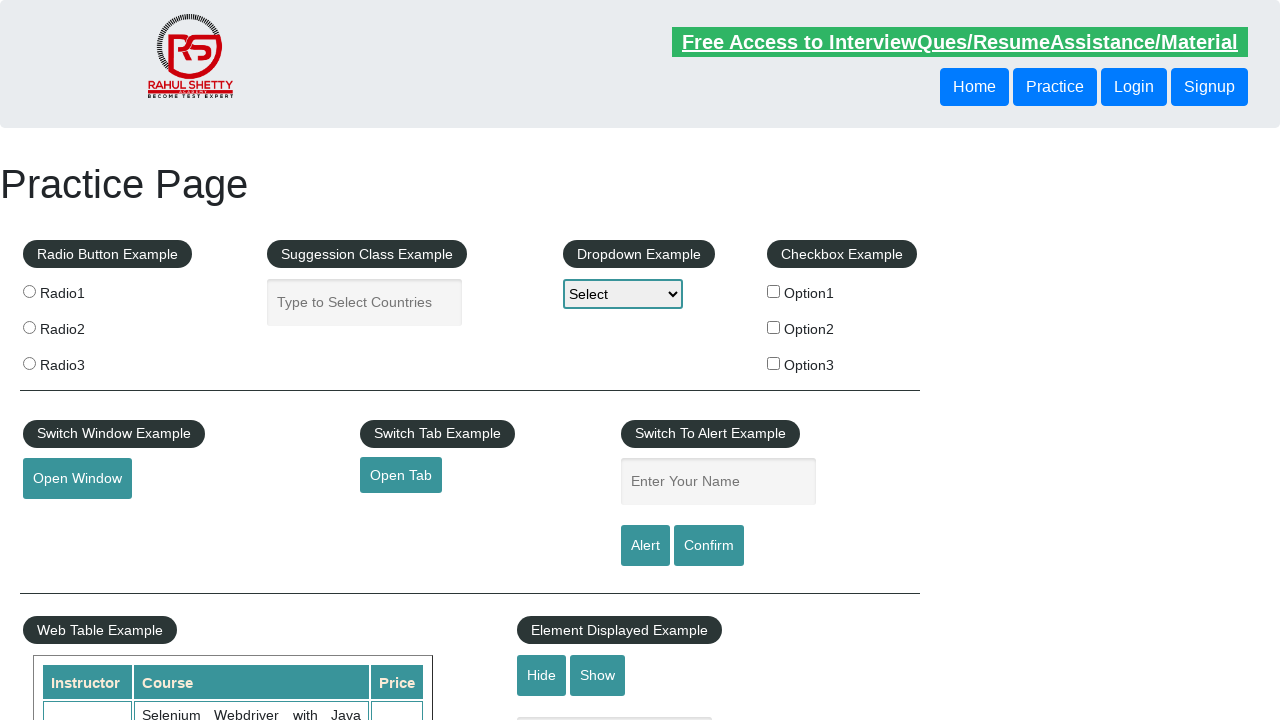

Confirmation dialog dismissed
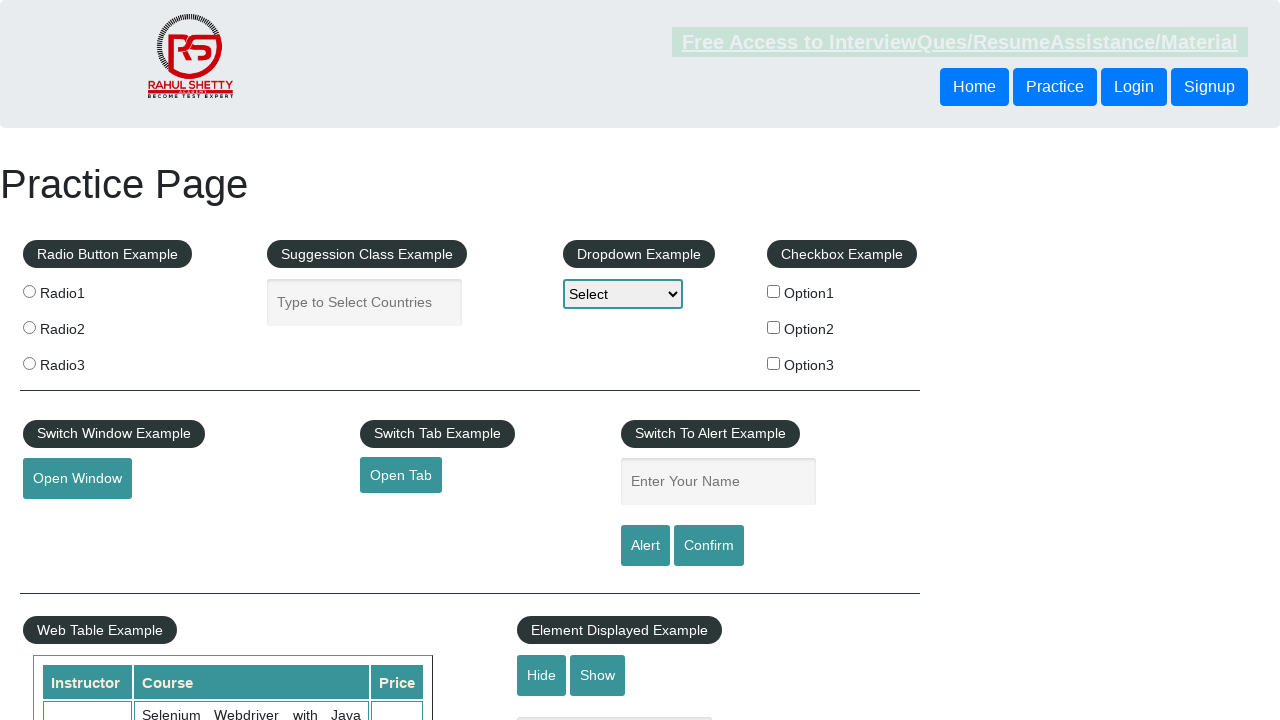

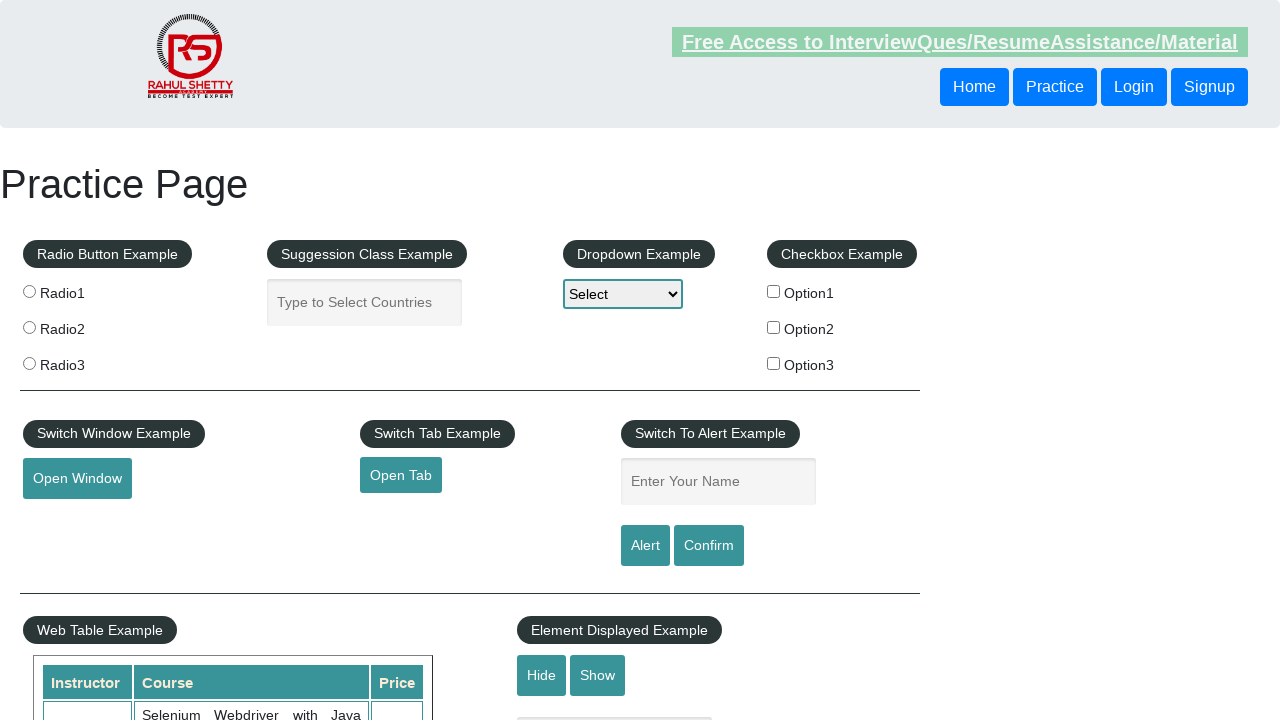